Tests dynamic controls functionality by toggling a textbox to enable it and then entering text into the enabled field

Starting URL: https://v1.training-support.net/selenium/dynamic-controls

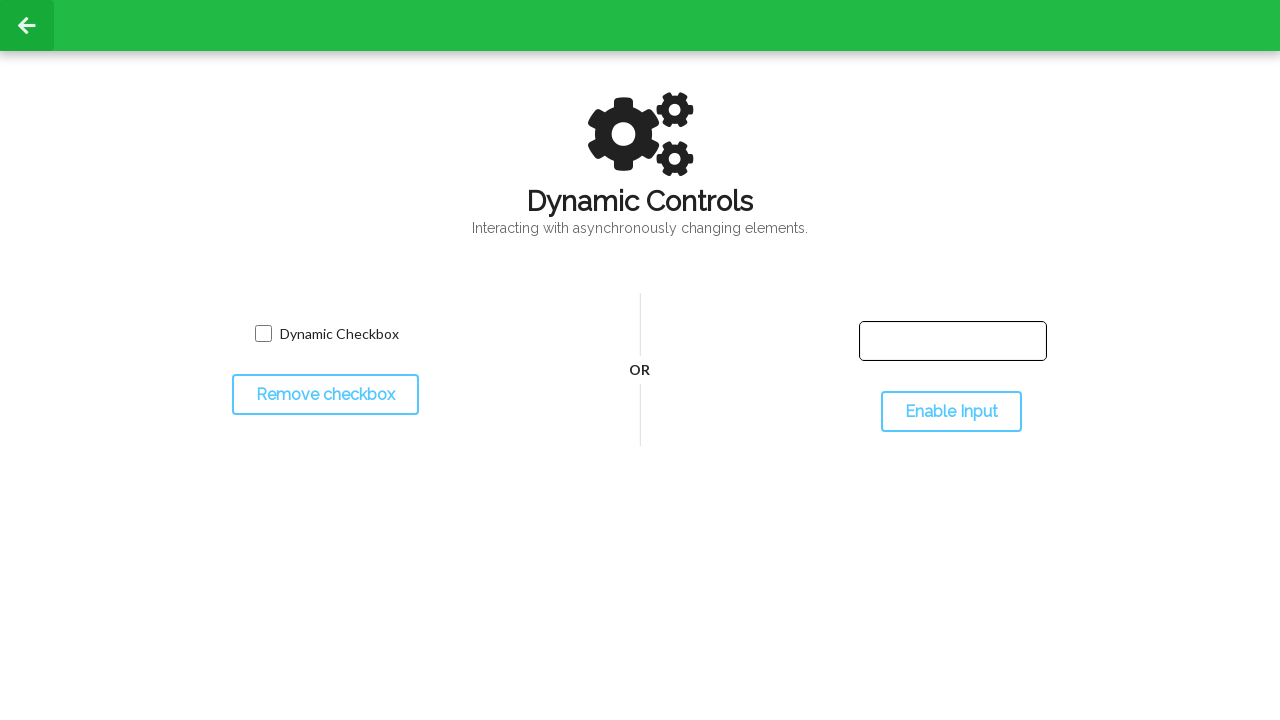

Located the textbox element with id 'input-text'
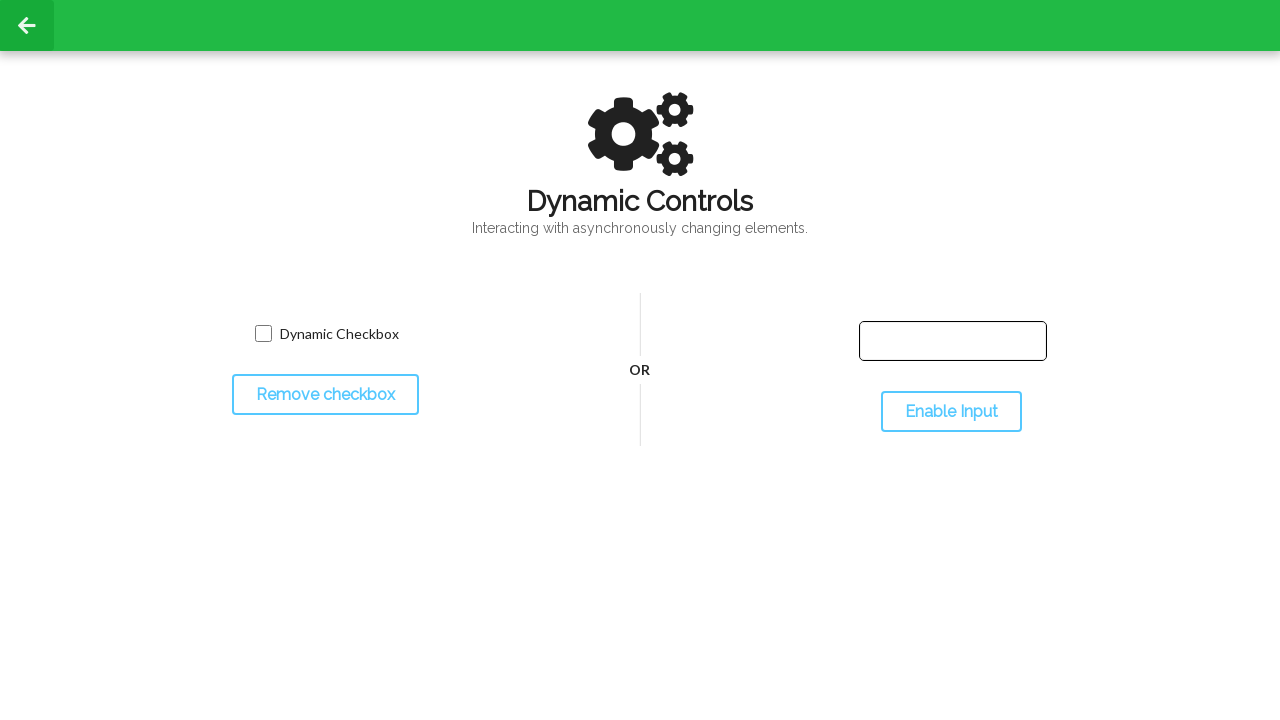

Clicked the toggle button to enable the textbox at (951, 412) on #toggleInput
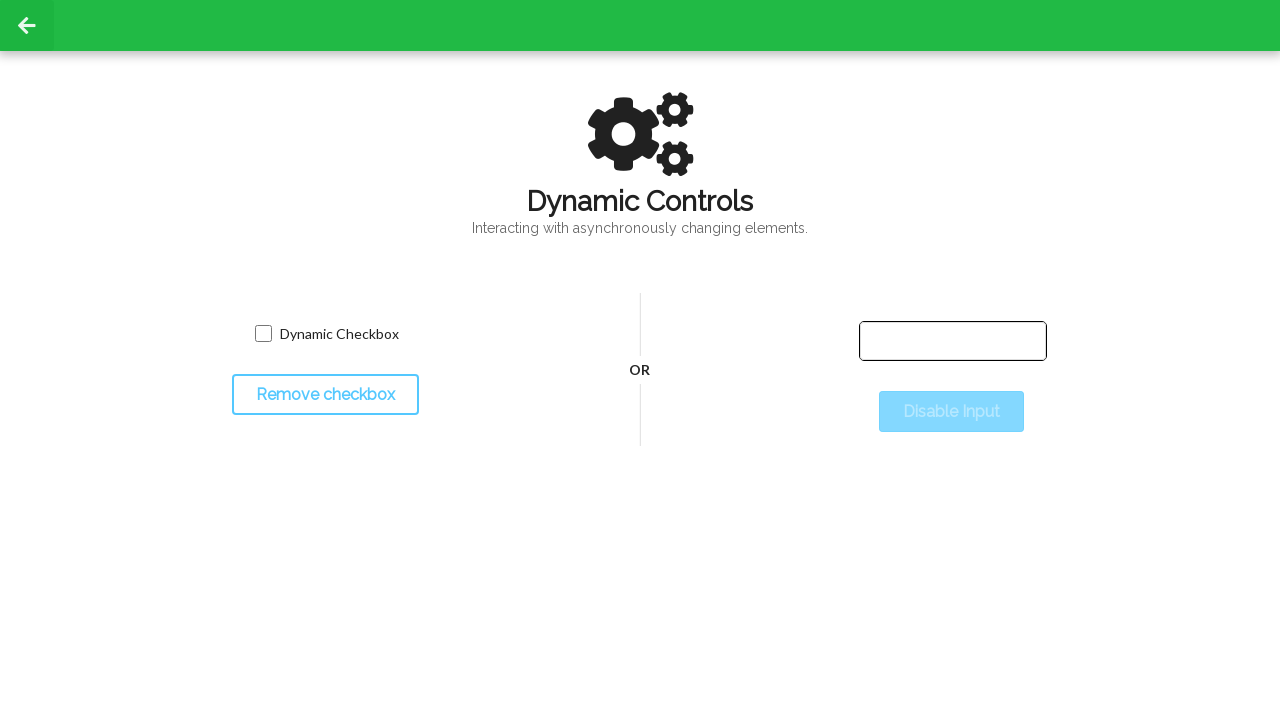

Waited for the textbox to become enabled
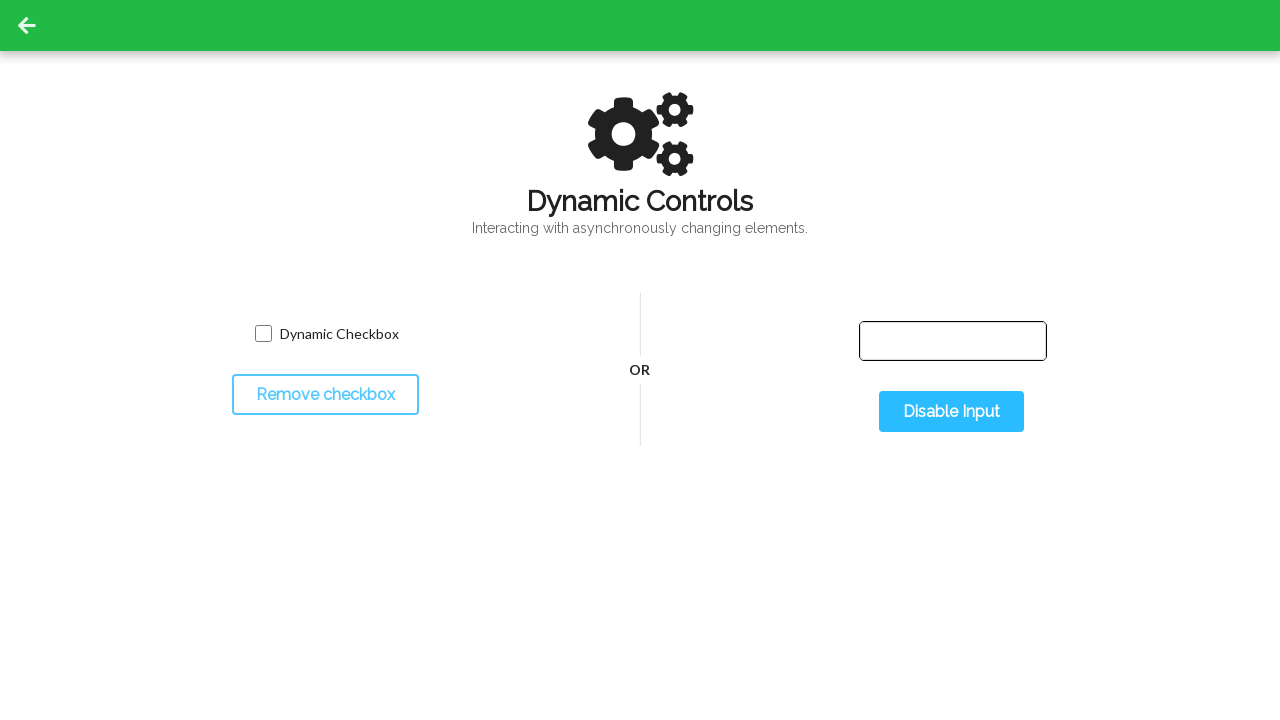

Entered 'Selenium with Python' into the enabled textbox on #input-text
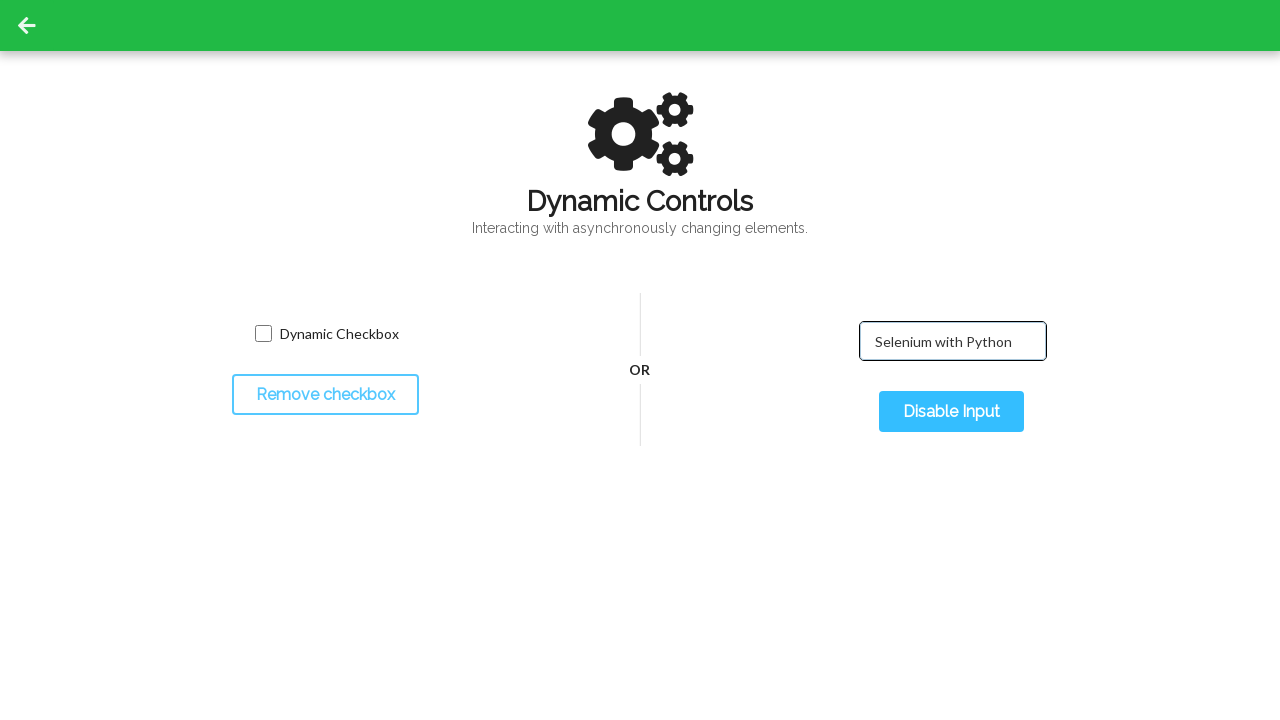

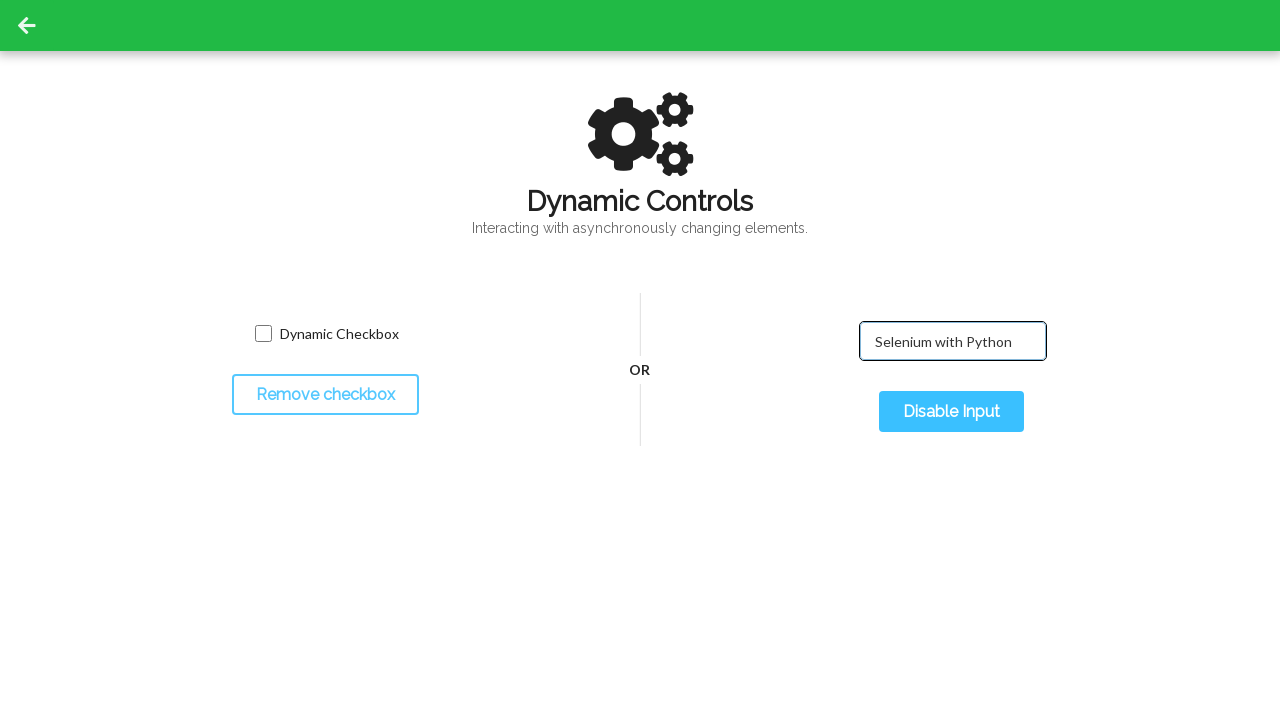